Tests input field by entering a number value

Starting URL: https://the-internet.herokuapp.com/inputs

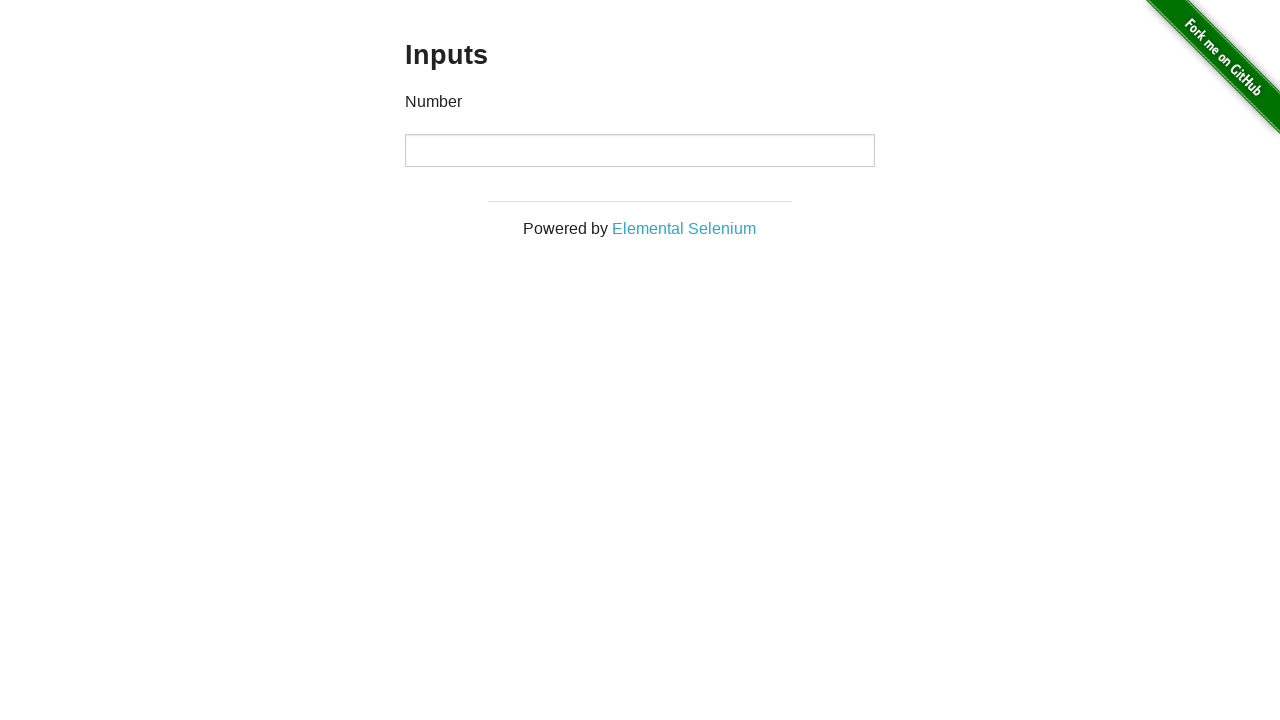

Entered number value '4' into input field on input
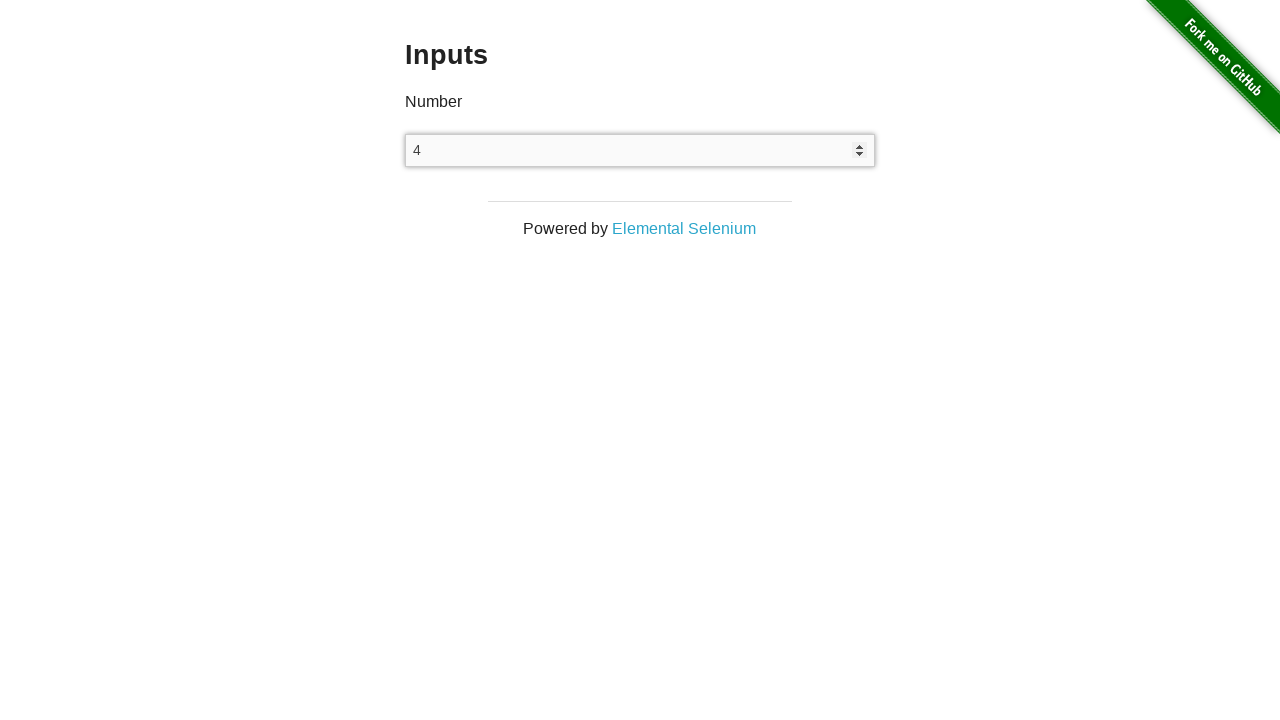

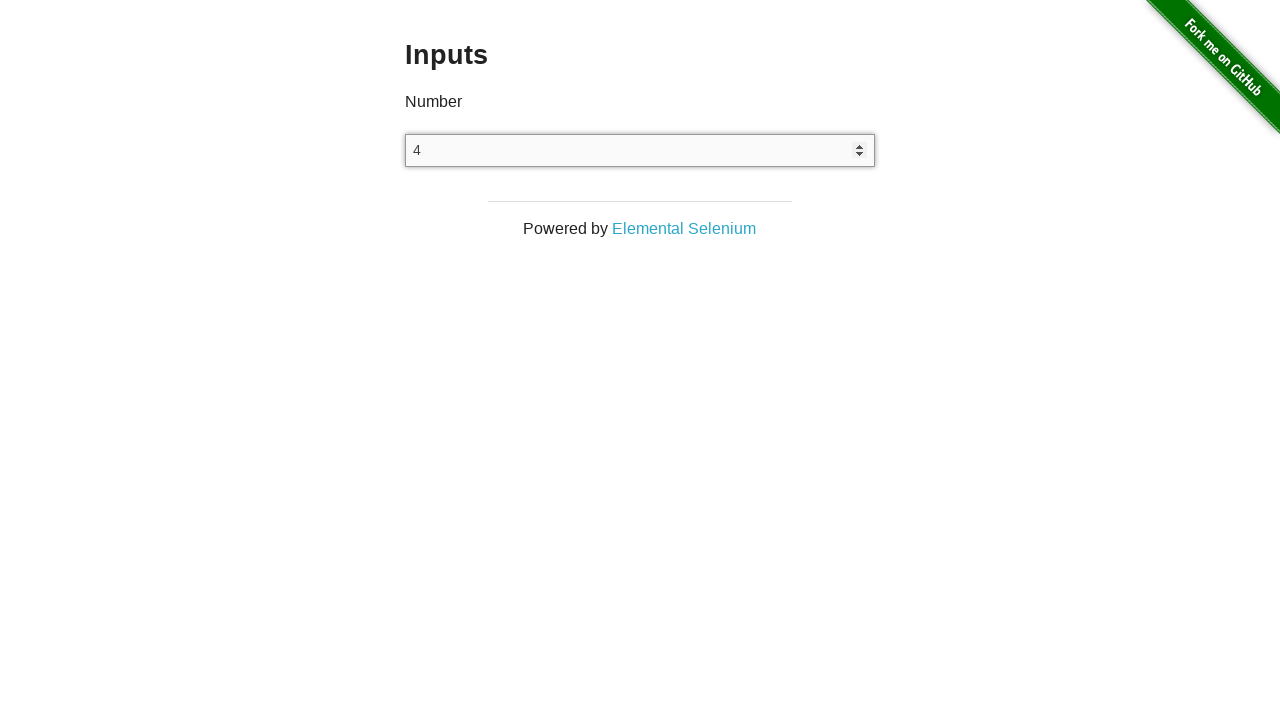